Navigates to Python.org homepage and verifies that event information is displayed in the events widget

Starting URL: https://www.python.org/

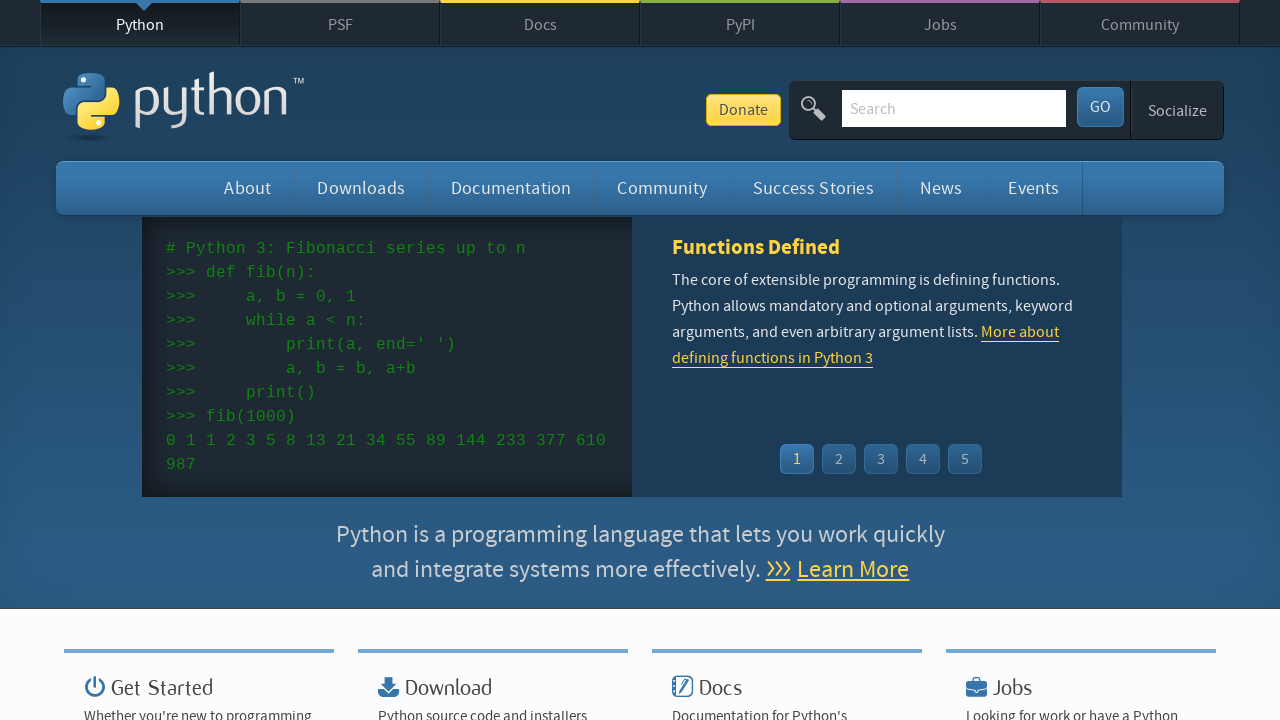

Navigated to Python.org homepage
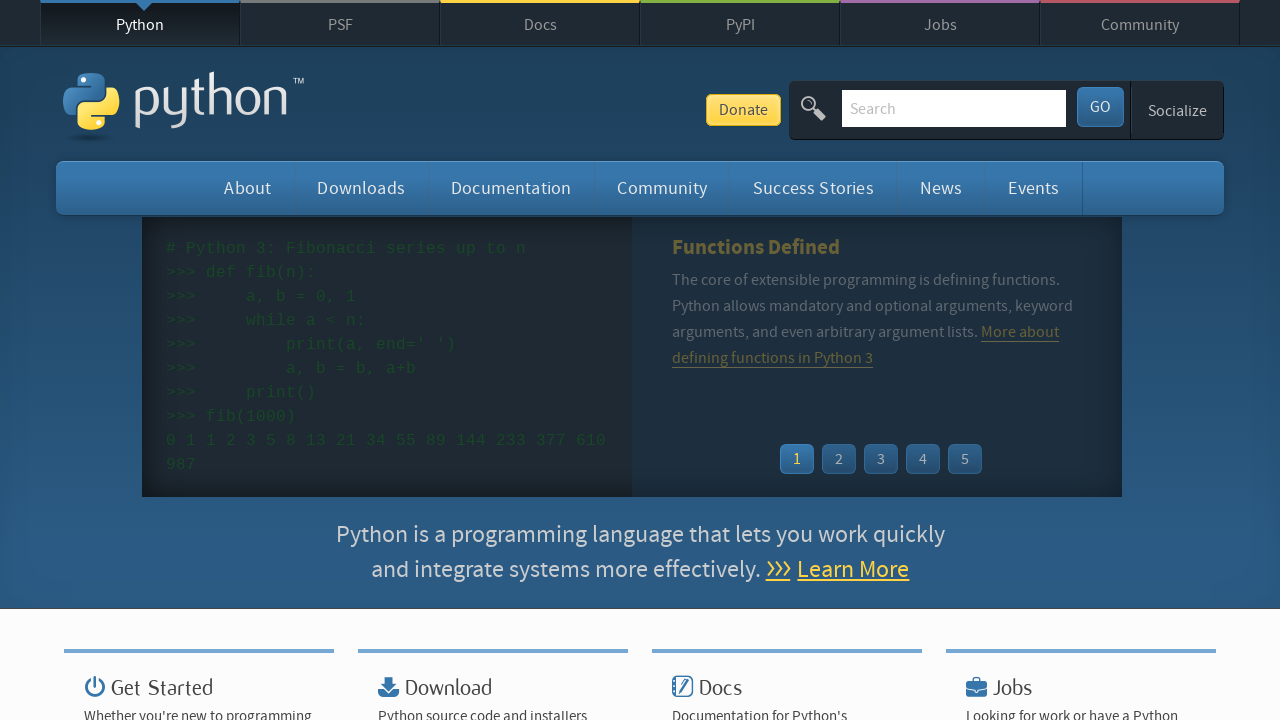

Event widget loaded
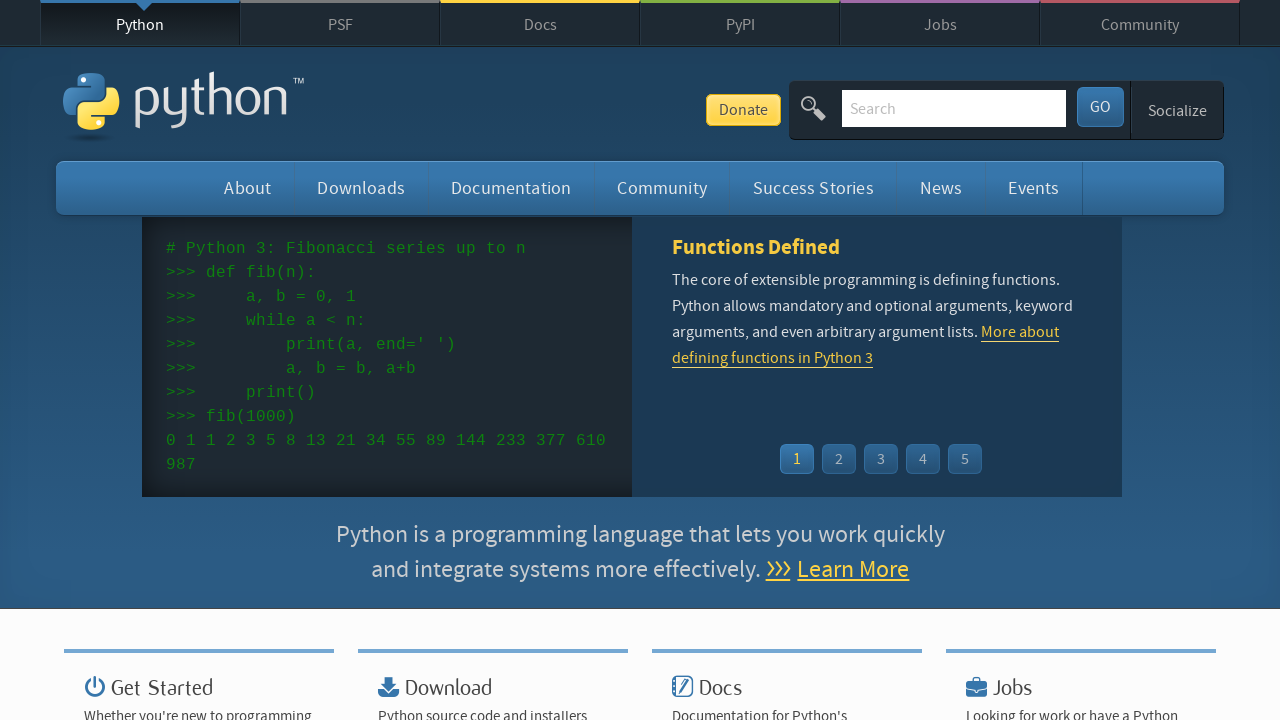

Event dates are displayed in the events widget
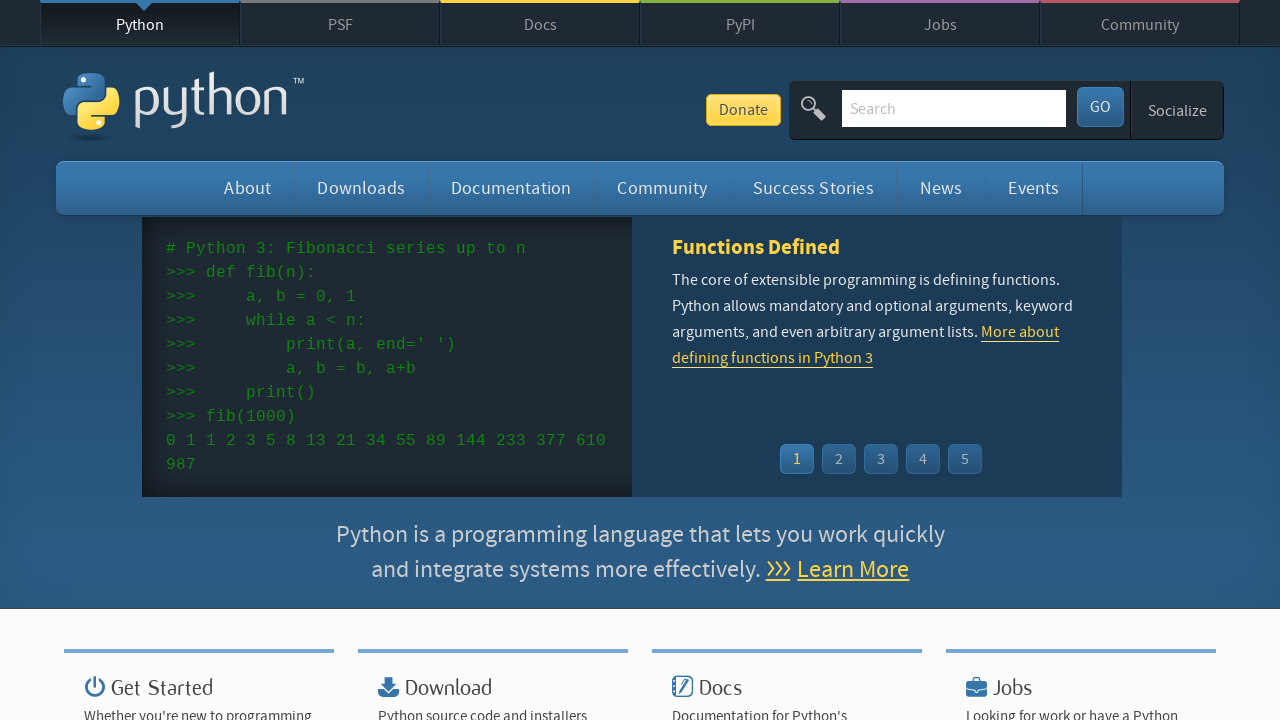

Event links are displayed in the events widget
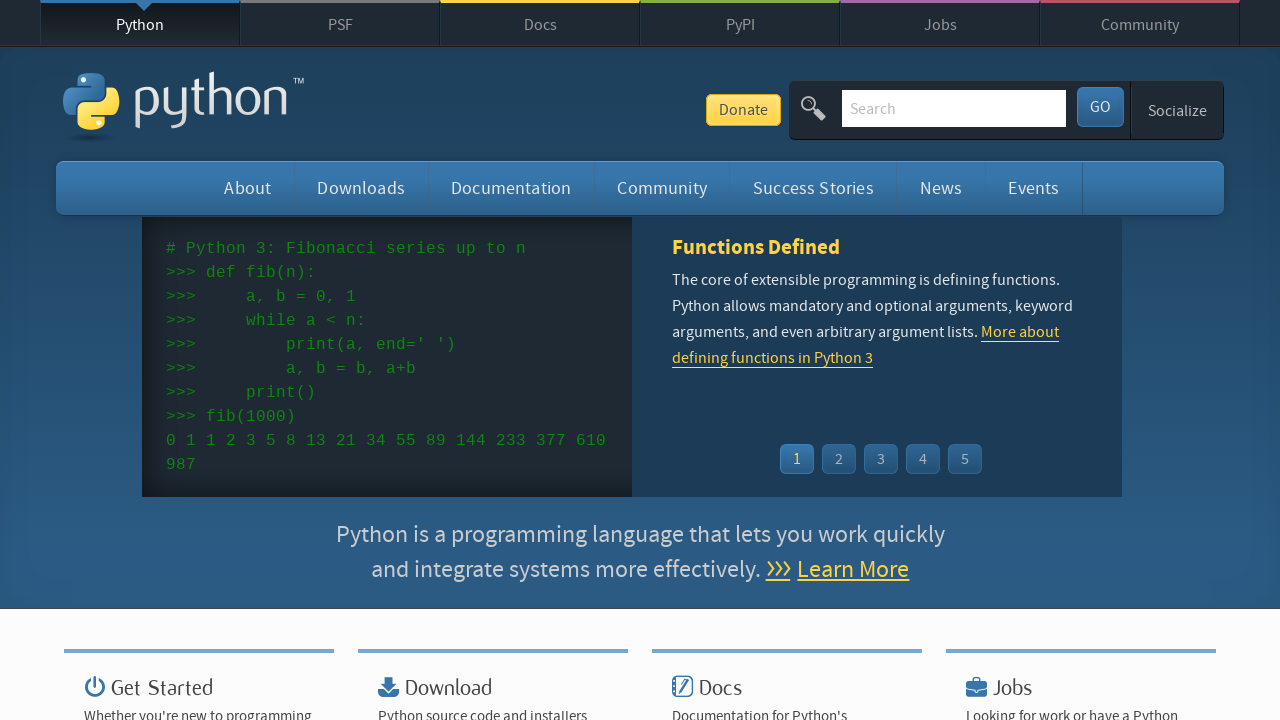

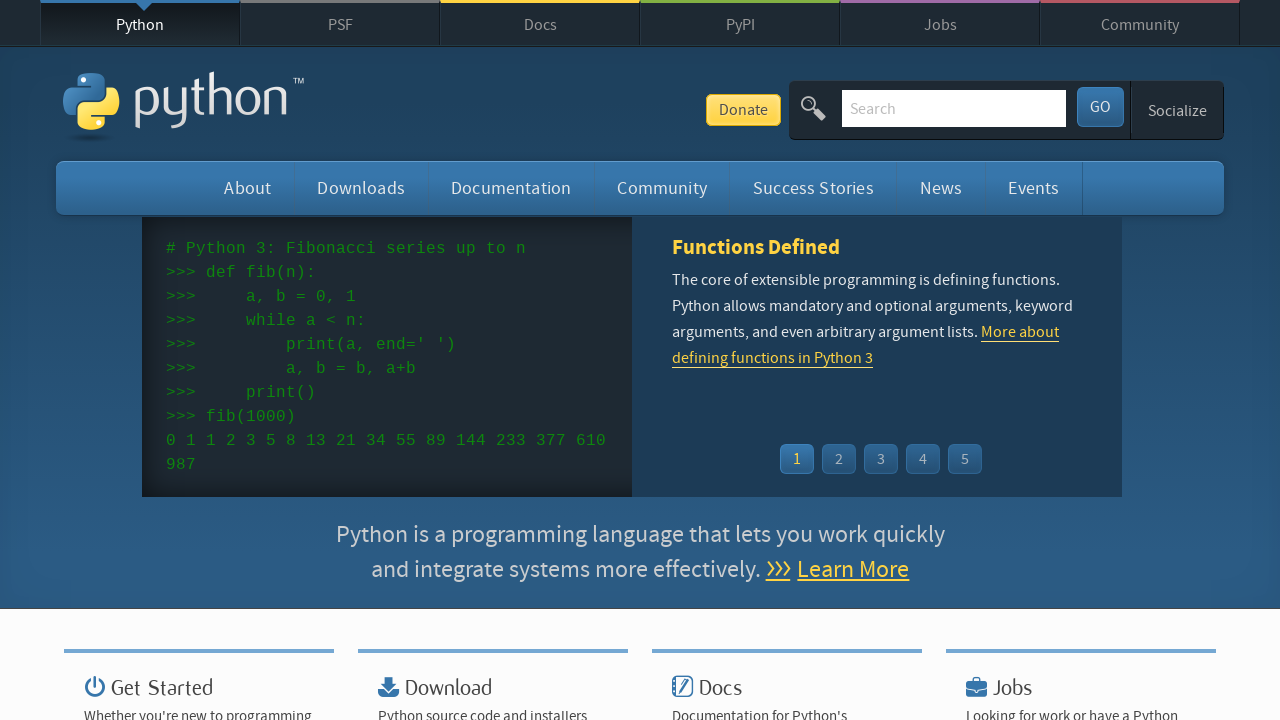